Tests JavaScript alert handling including basic alert, confirm dialog, and prompt dialog interactions

Starting URL: https://the-internet.herokuapp.com/javascript_alerts

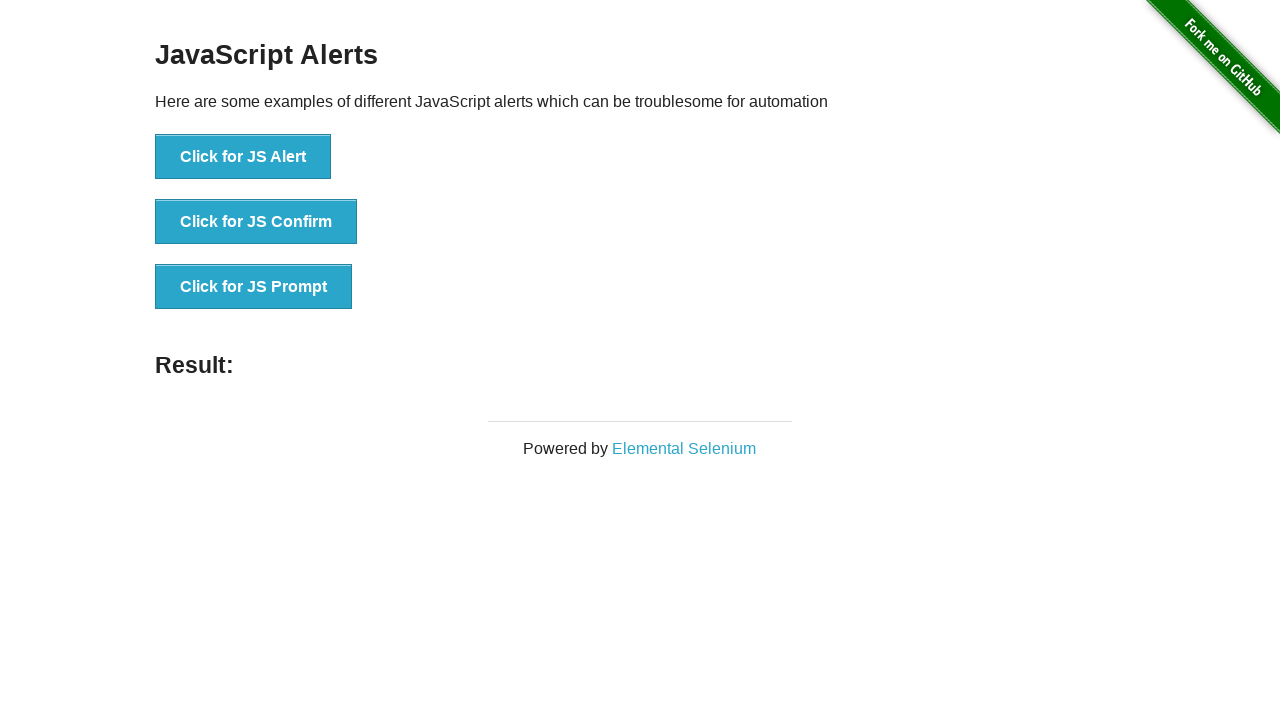

Clicked button to trigger basic JS alert at (243, 157) on xpath=//button[text()='Click for JS Alert']
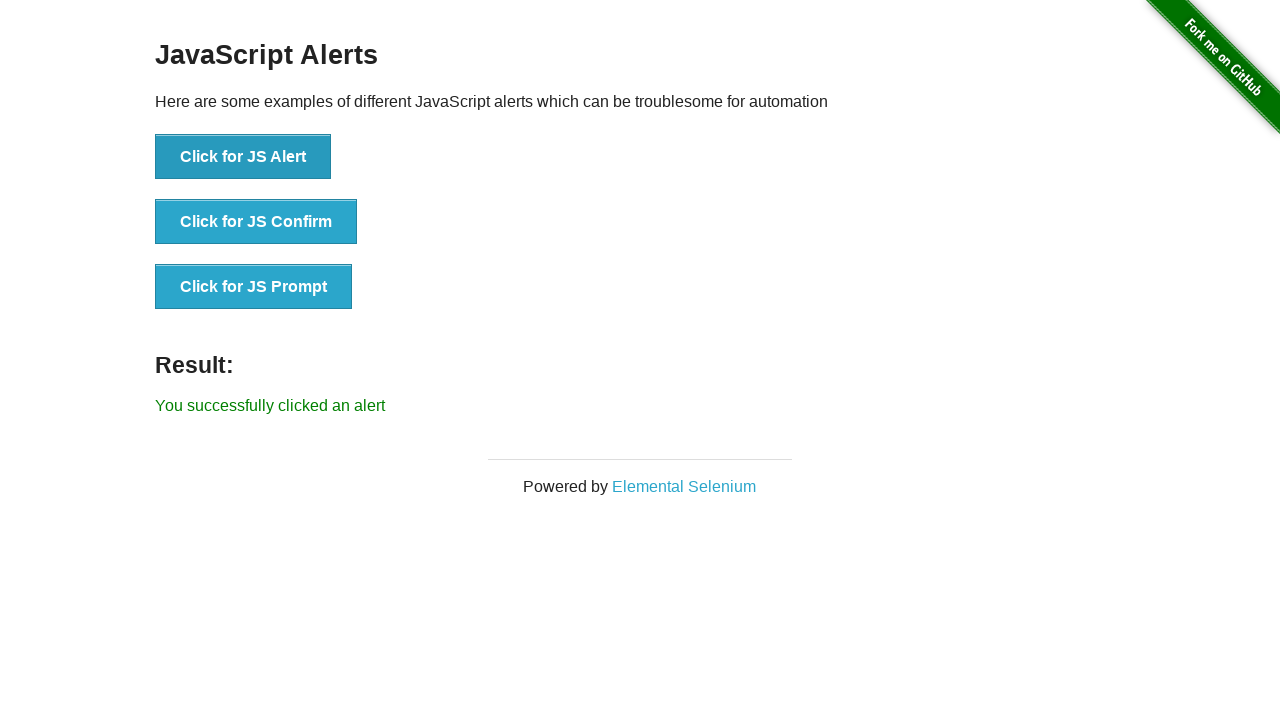

Set up dialog handler to accept alert
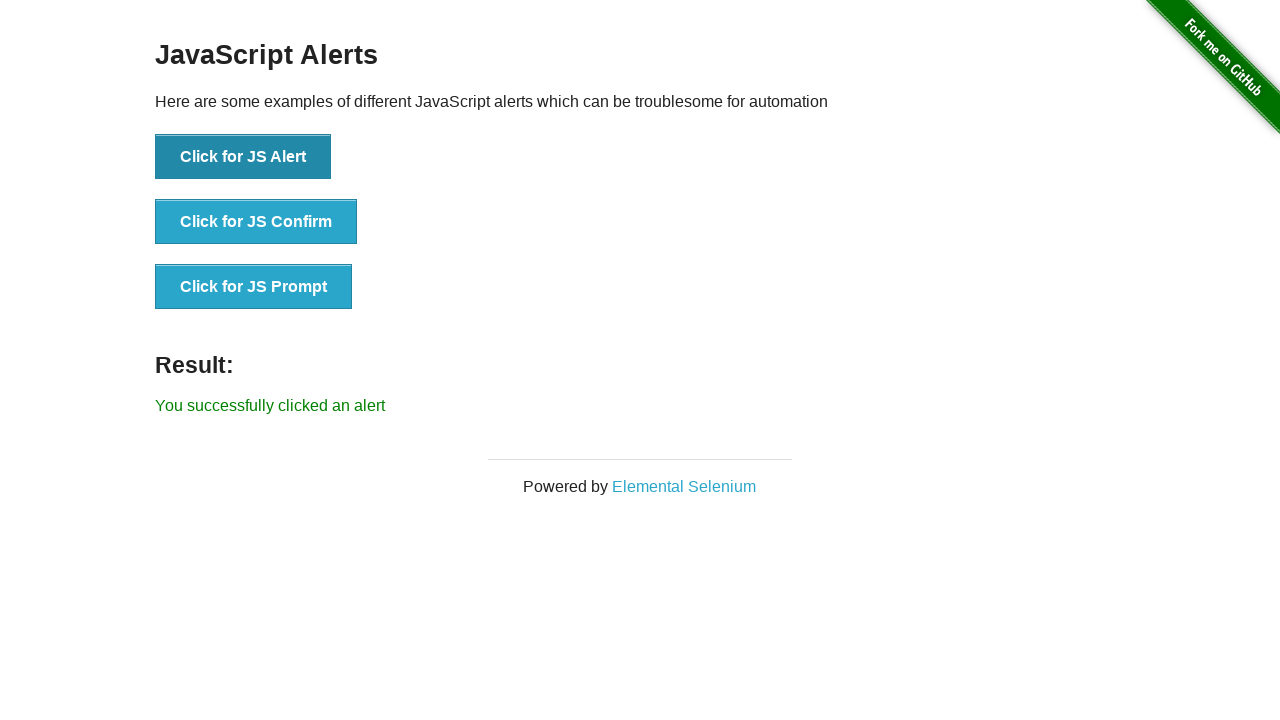

Waited for alert to be processed
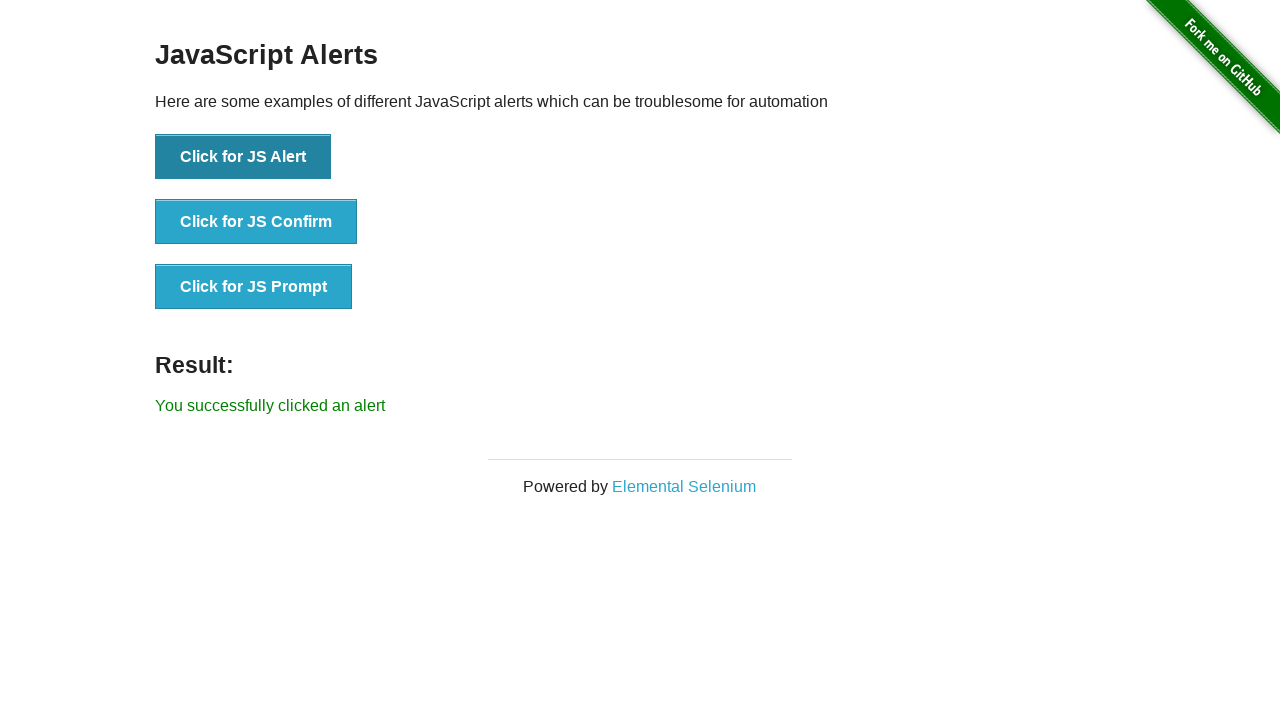

Clicked button to trigger JS confirm dialog at (256, 222) on xpath=//button[text()='Click for JS Confirm']
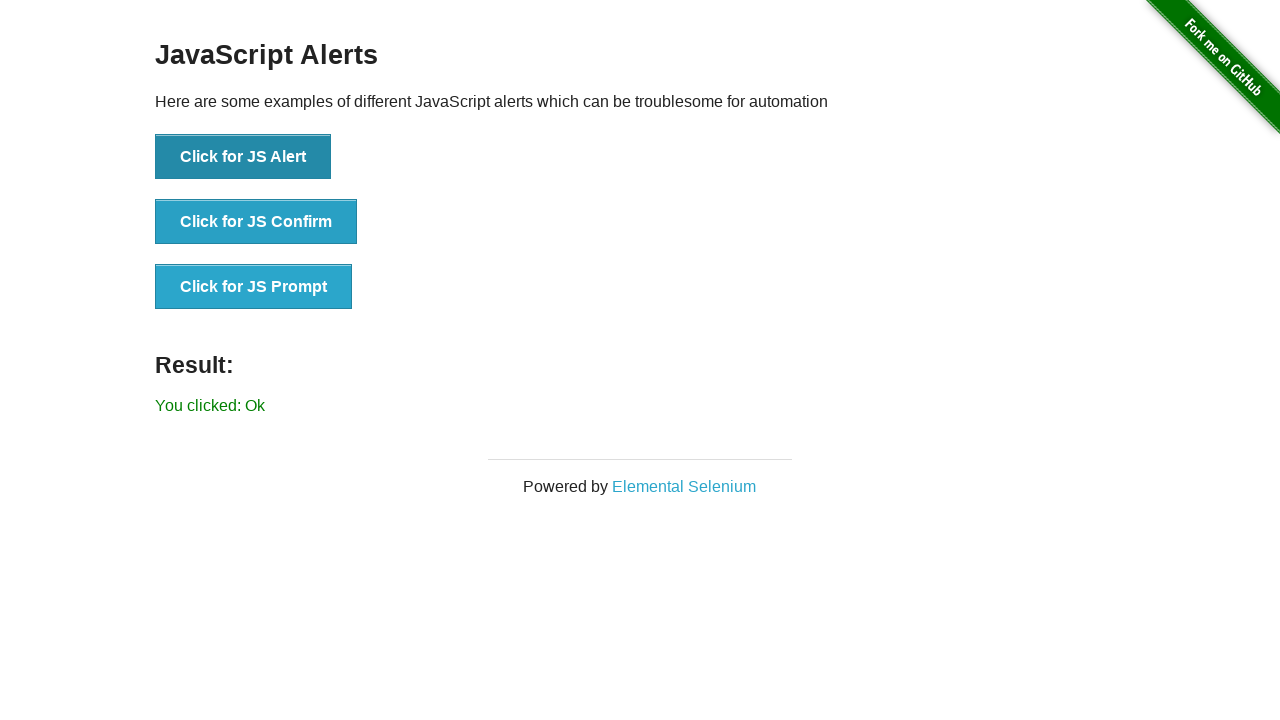

Set up dialog handler to accept confirm dialog
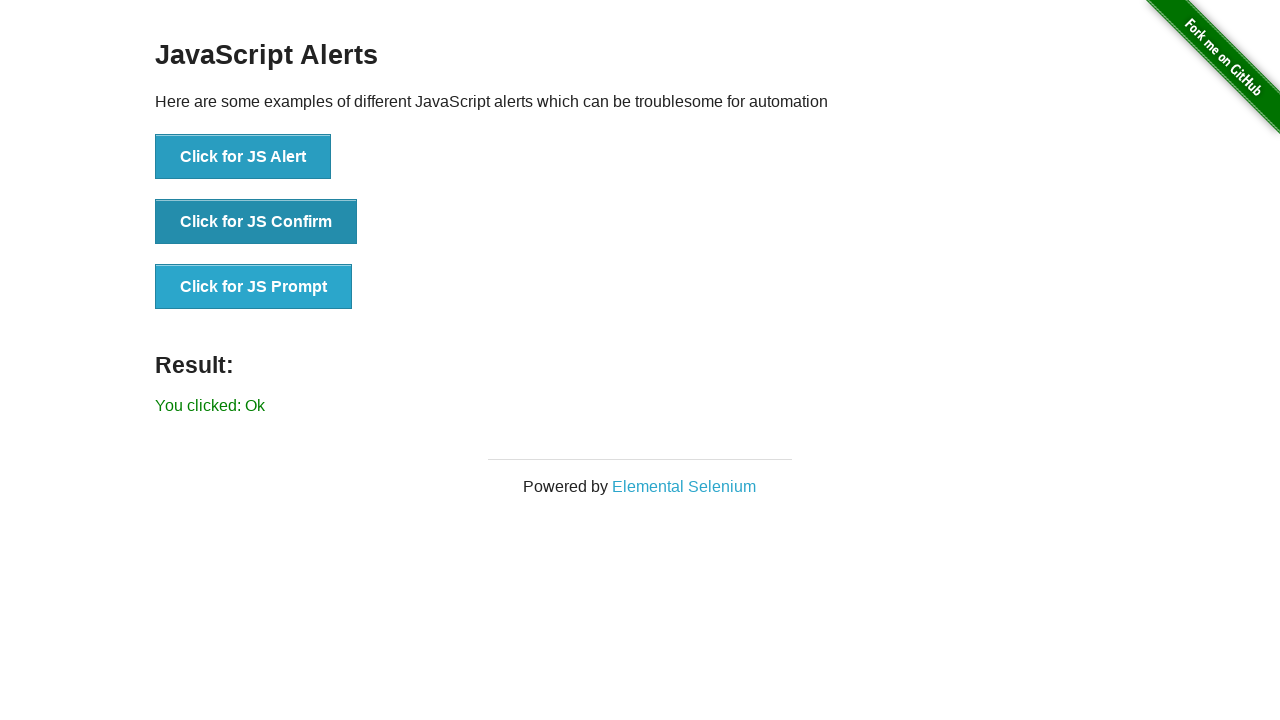

Waited for confirm dialog to be accepted and processed
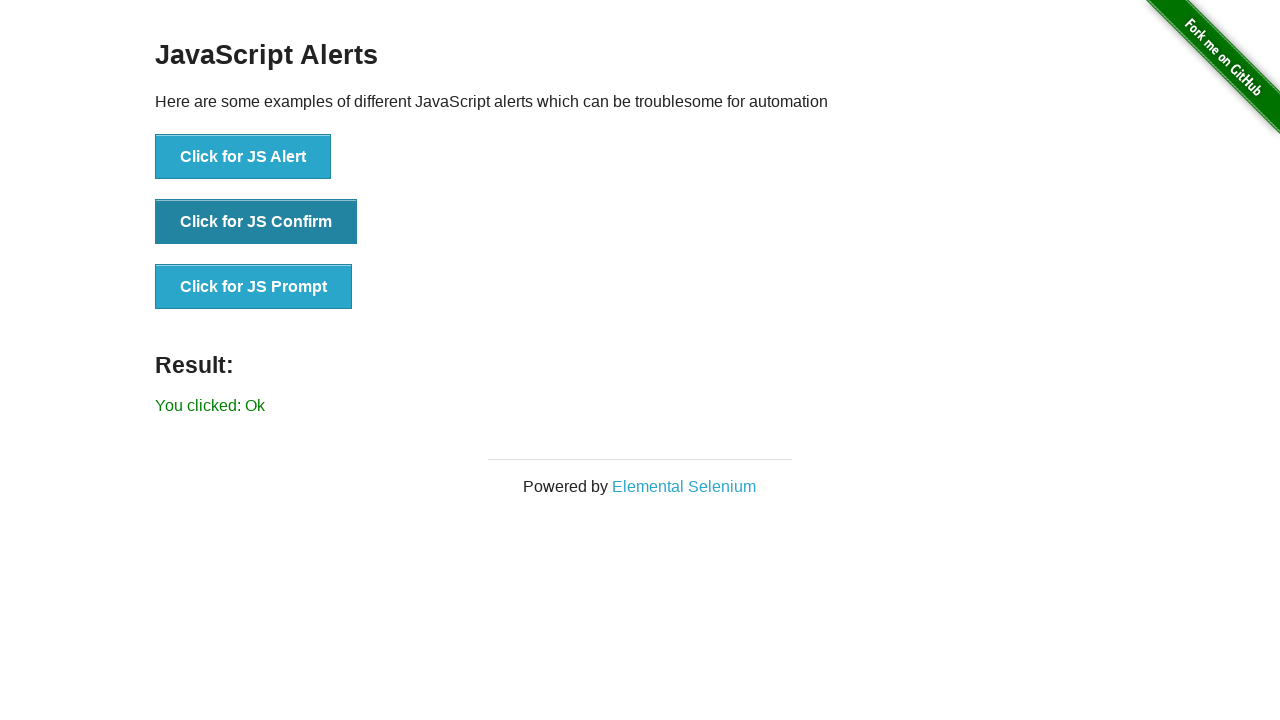

Clicked button to trigger JS confirm dialog again at (256, 222) on xpath=//button[text()='Click for JS Confirm']
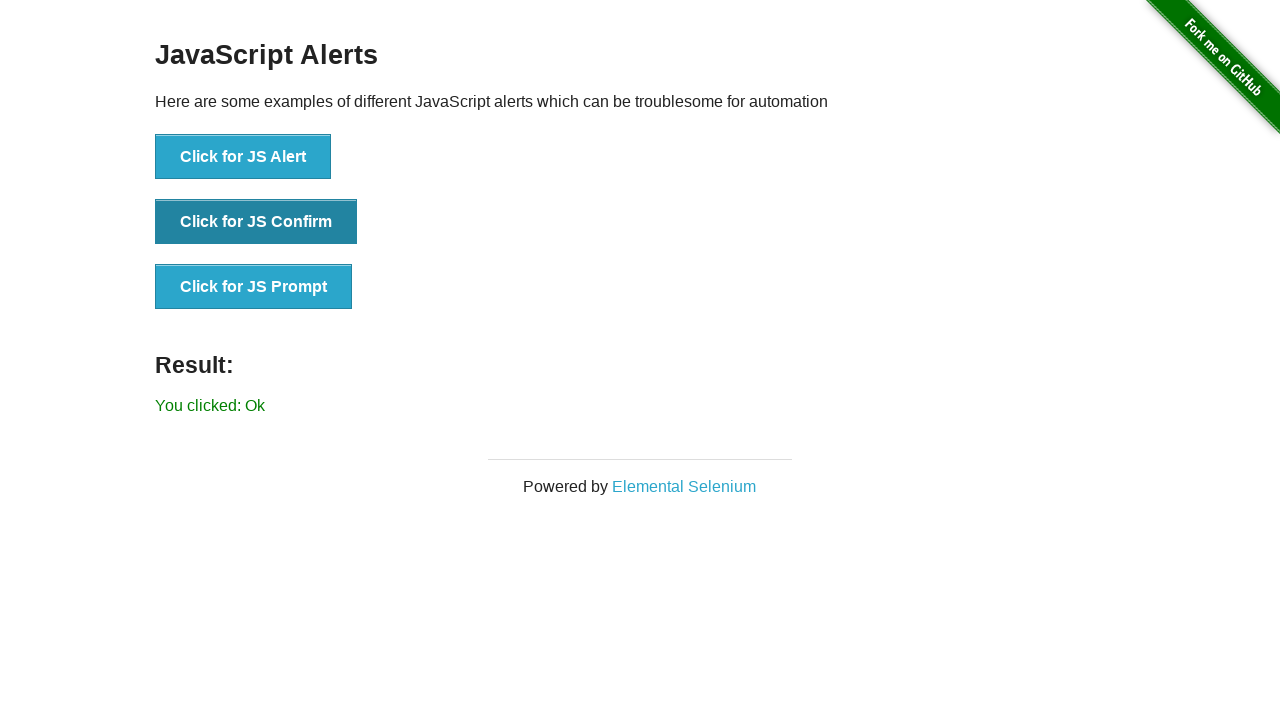

Set up dialog handler to dismiss confirm dialog
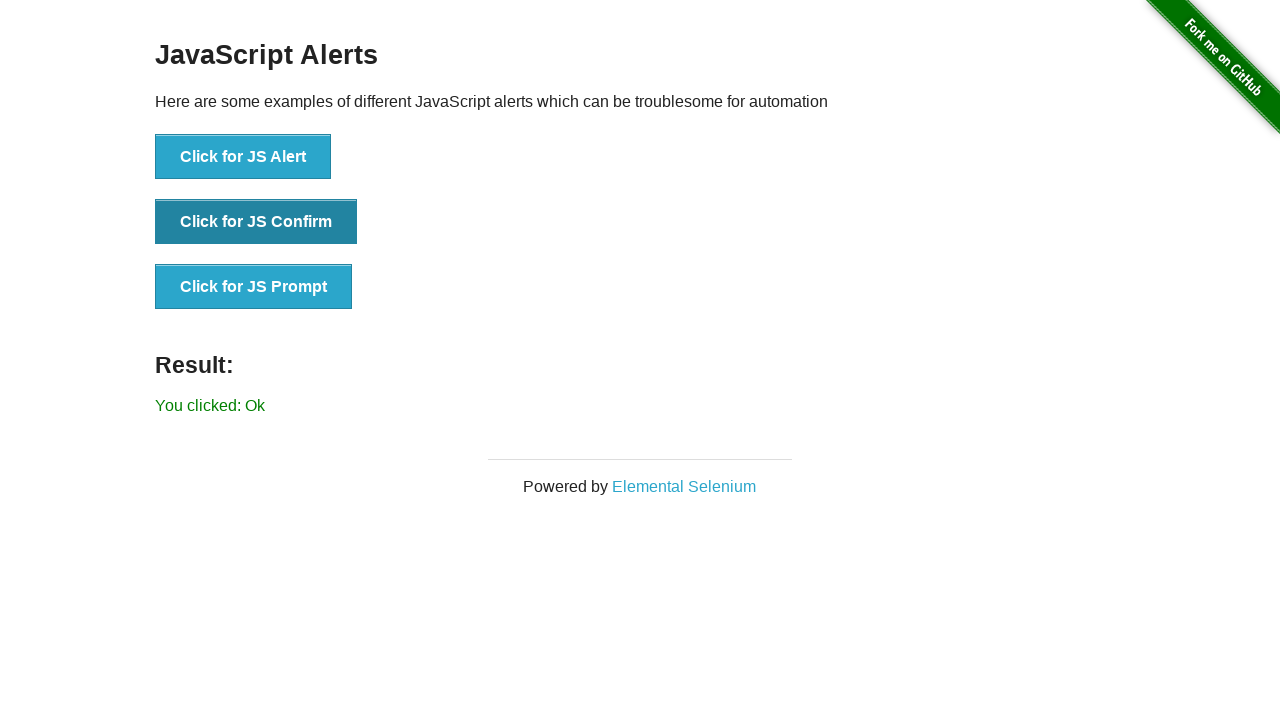

Waited for confirm dialog to be dismissed and processed
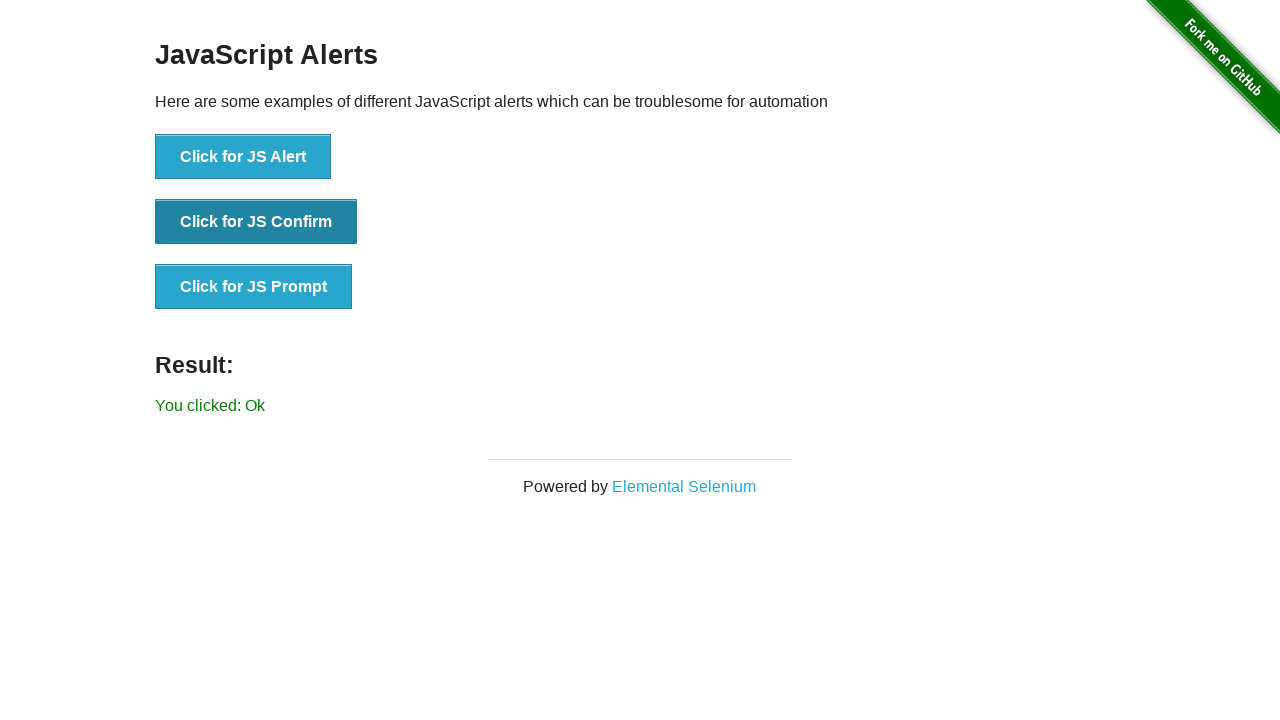

Set up dialog handler to accept prompt with text input
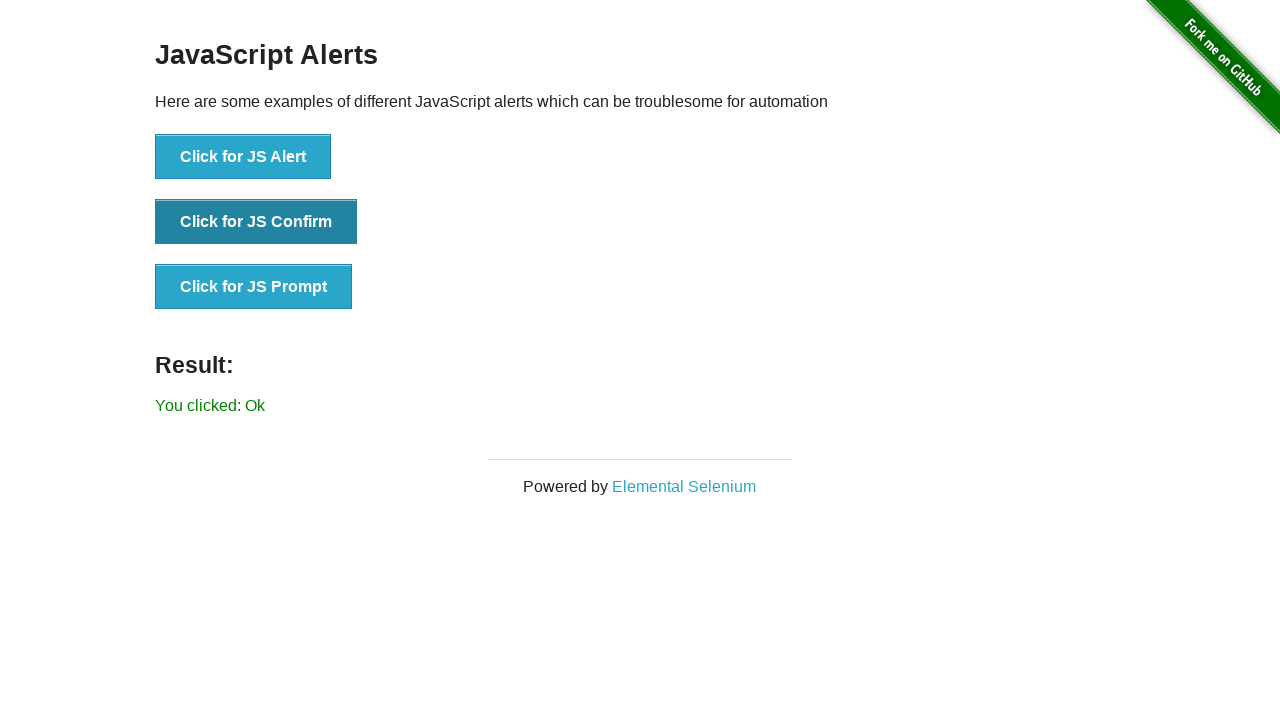

Clicked button to trigger JS prompt dialog at (254, 287) on xpath=//button[text()='Click for JS Prompt']
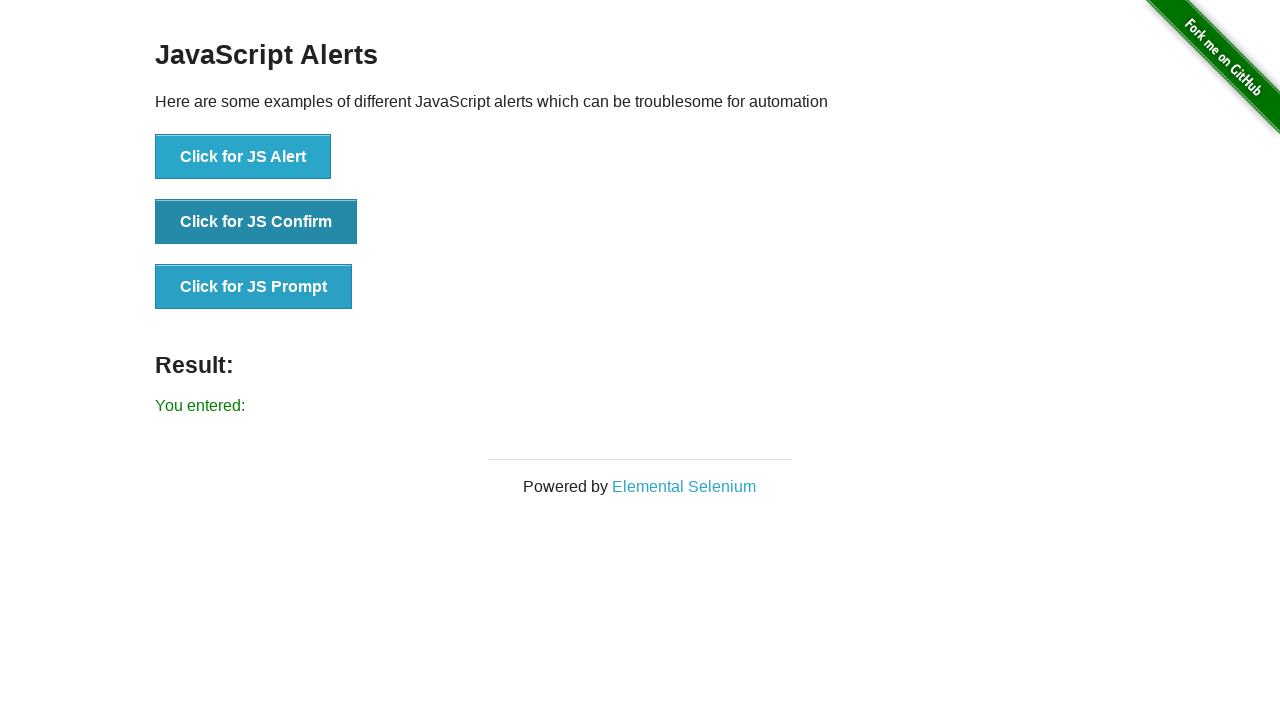

Waited for prompt dialog to be answered with 'Test Automation' and processed
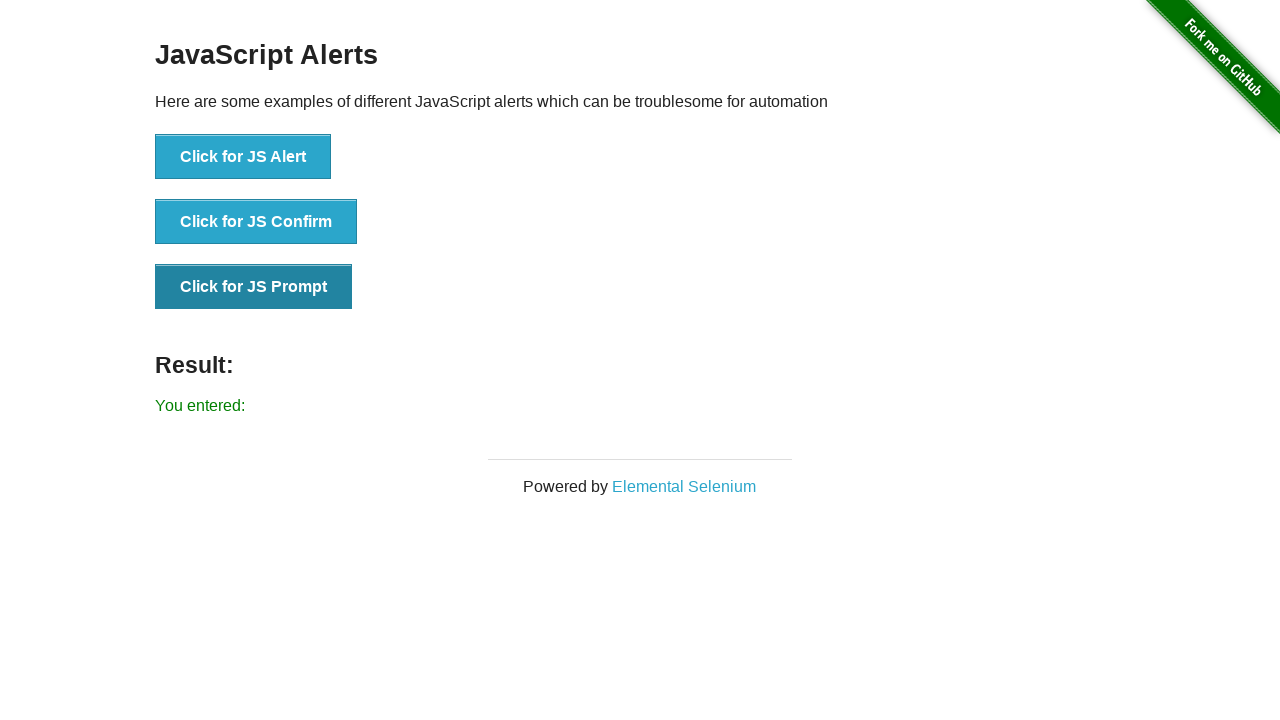

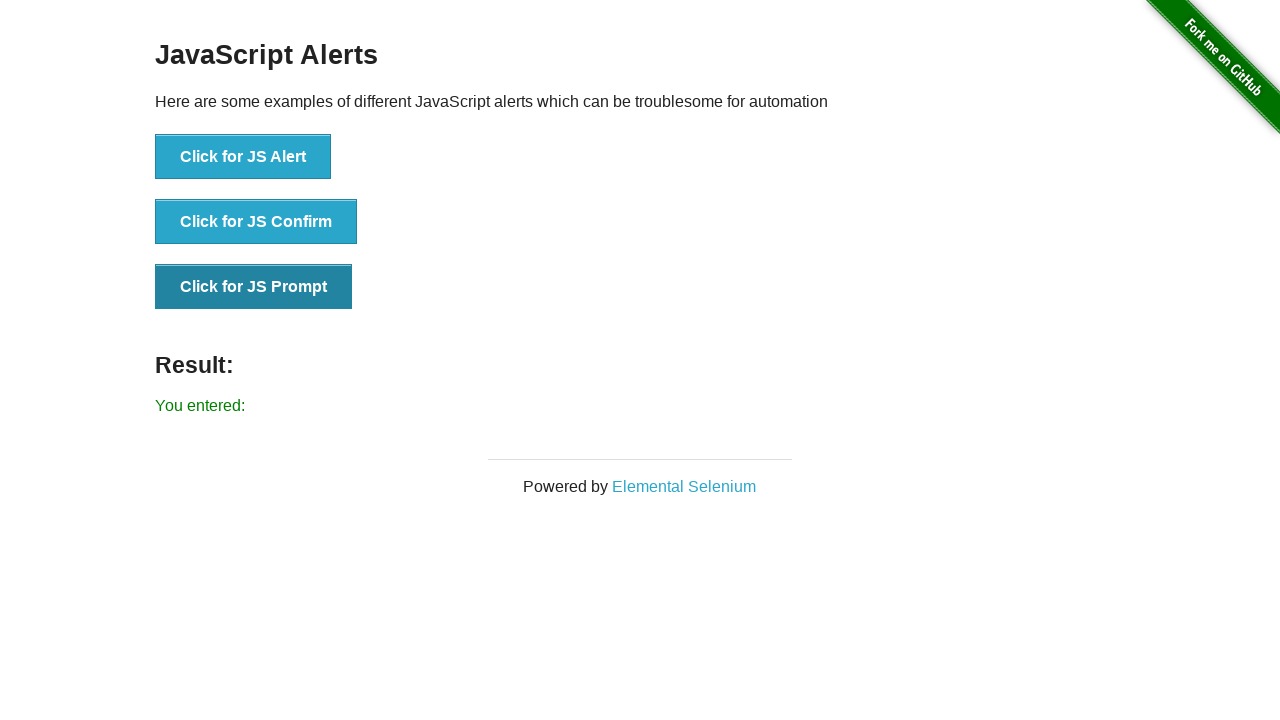